Tests drag and drop functionality by dragging an element from source to target location within an iframe

Starting URL: https://jqueryui.com/droppable/

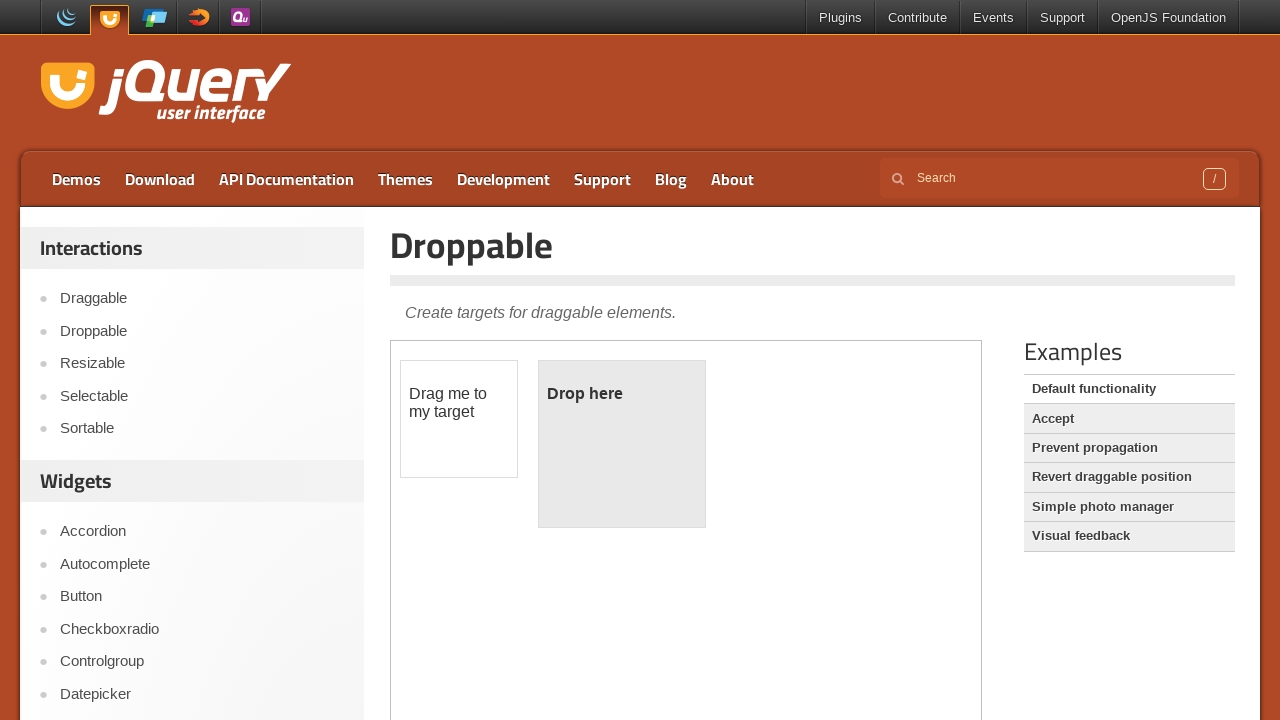

Located the iframe containing drag and drop demo
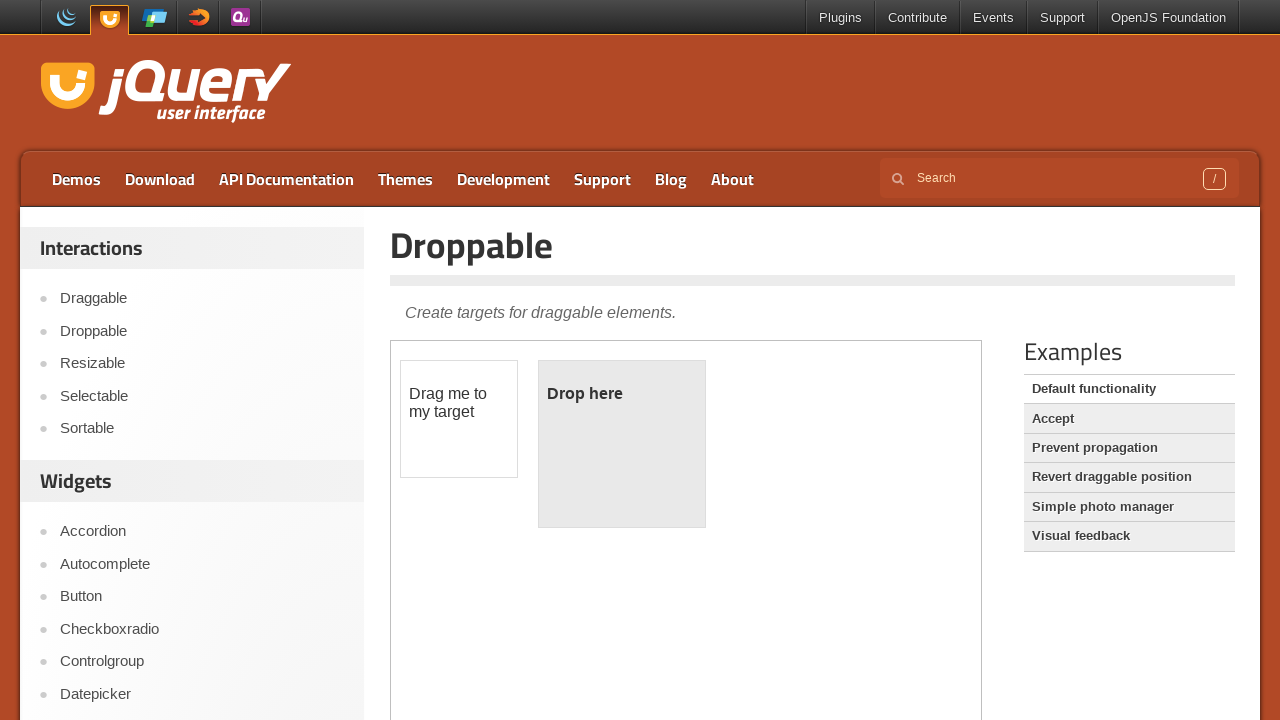

Located the draggable element (#draggable)
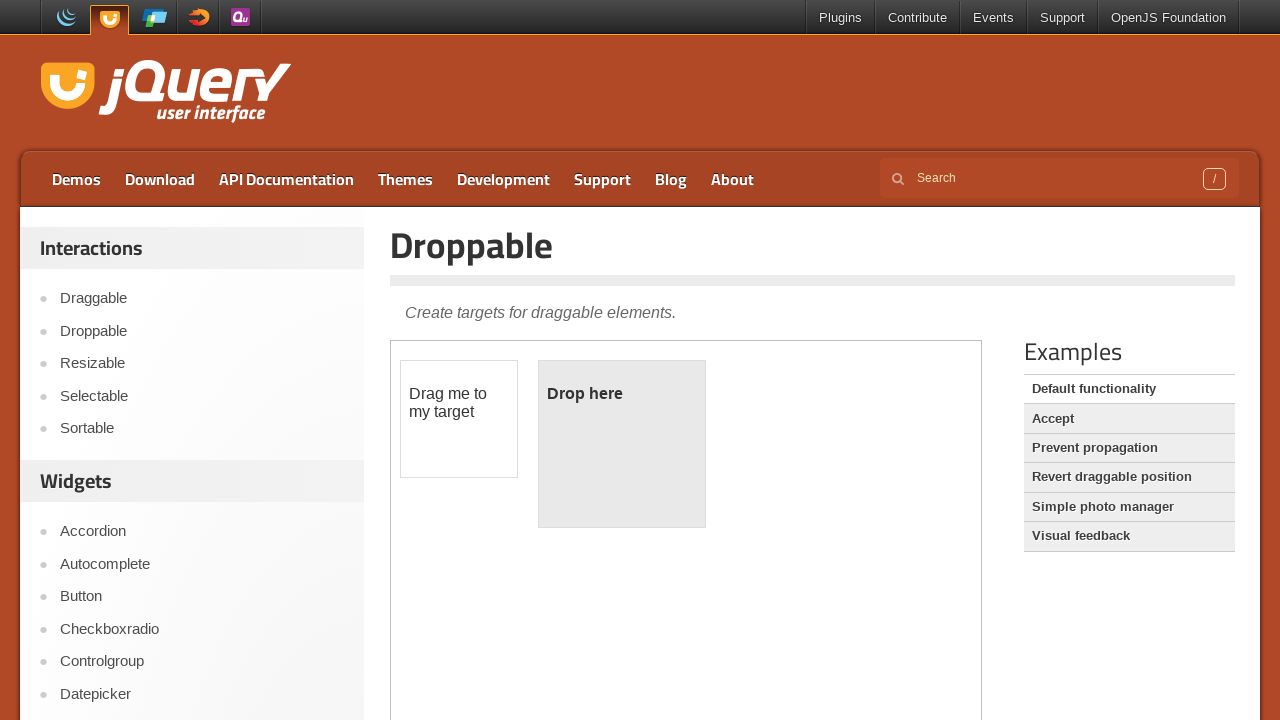

Located the droppable target element (#droppable)
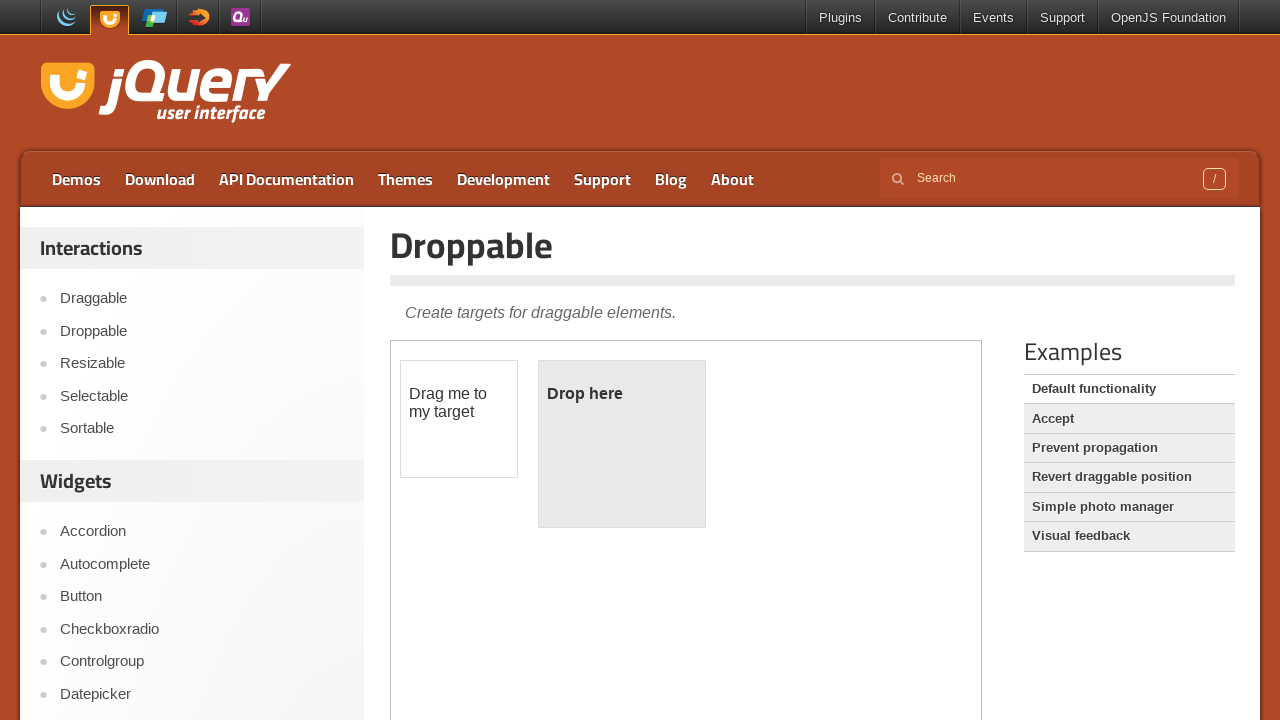

Dragged element from source to target location at (622, 444)
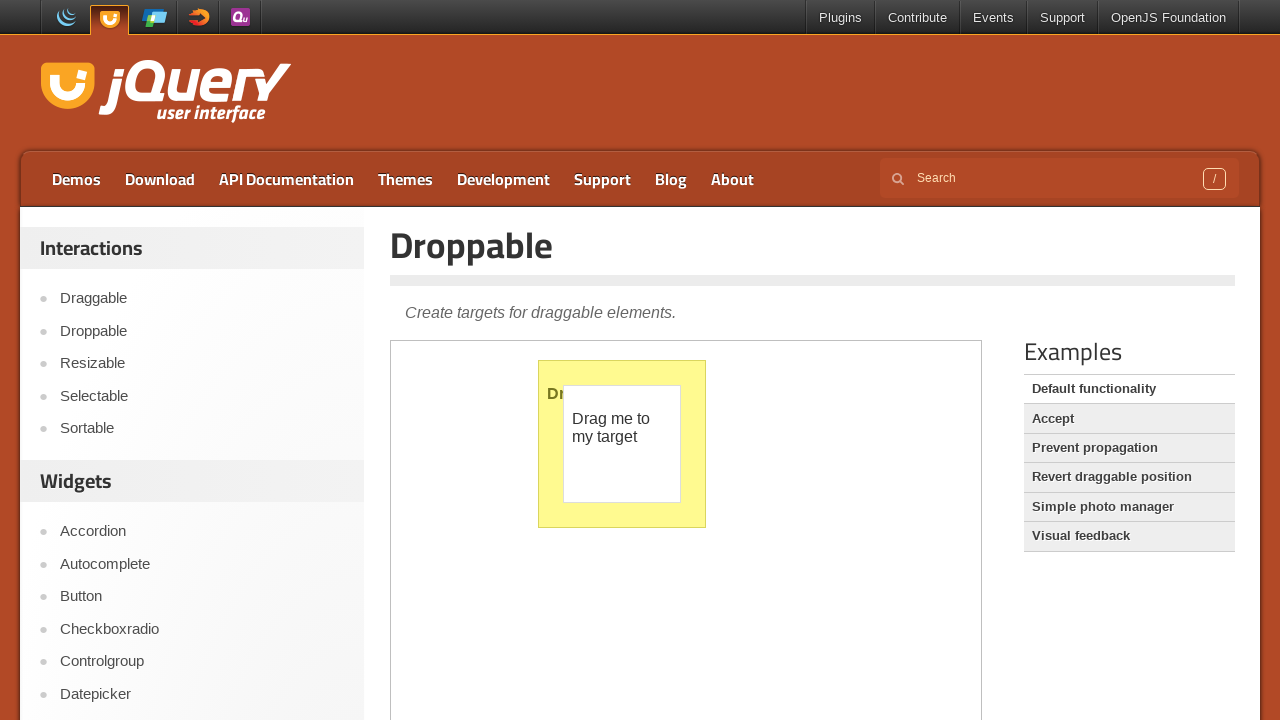

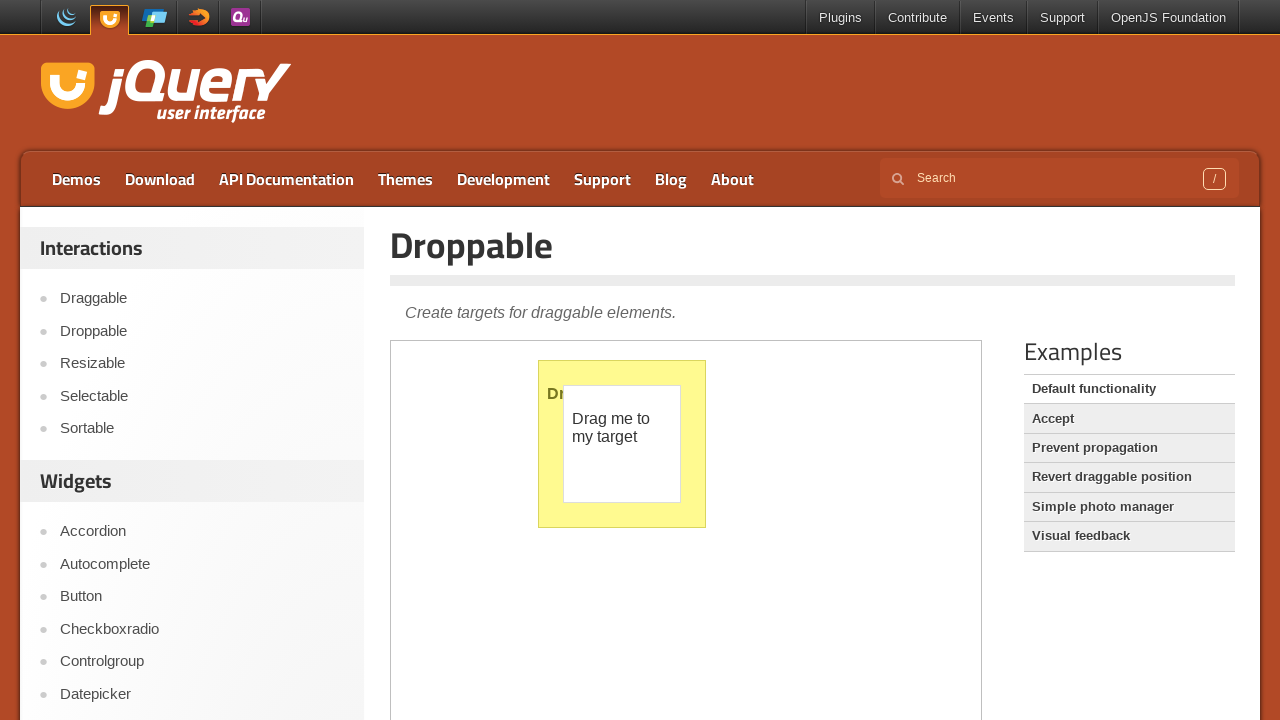